Tests dynamic loading by clicking a start button and verifying that "Hello World!" text appears after loading completes

Starting URL: https://automationfc.github.io/dynamic-loading/

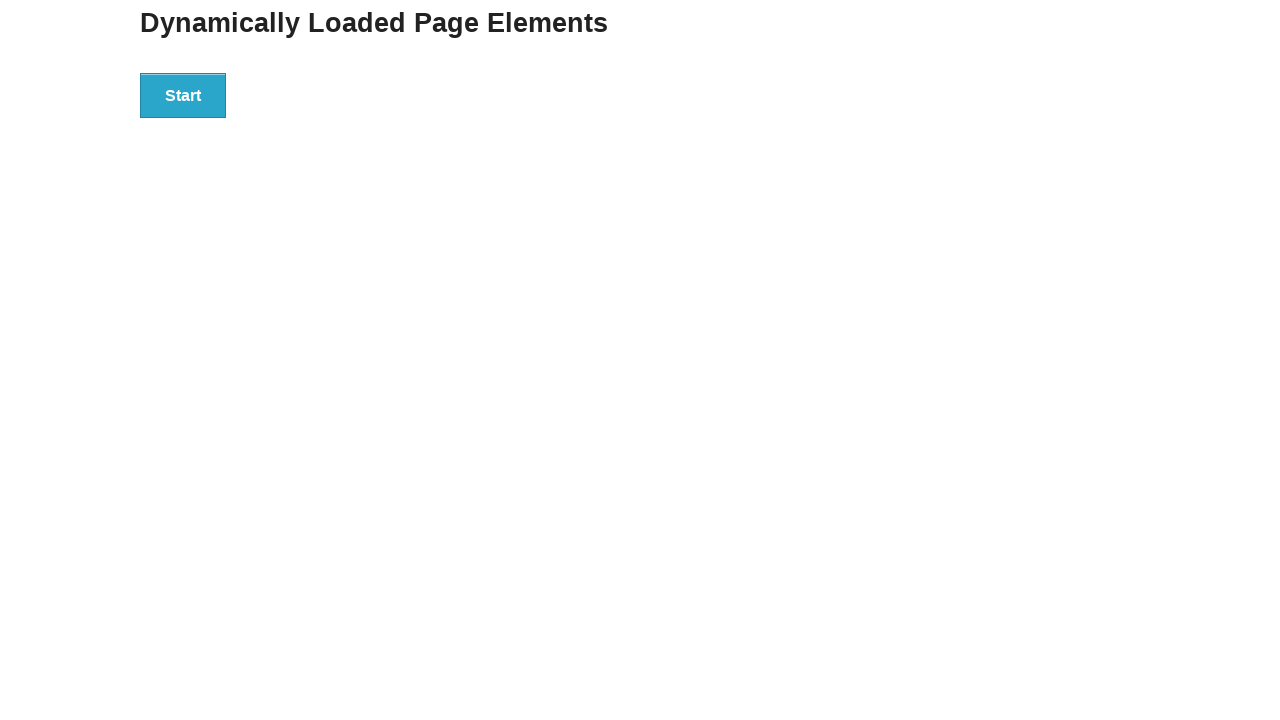

Navigated to dynamic loading test page
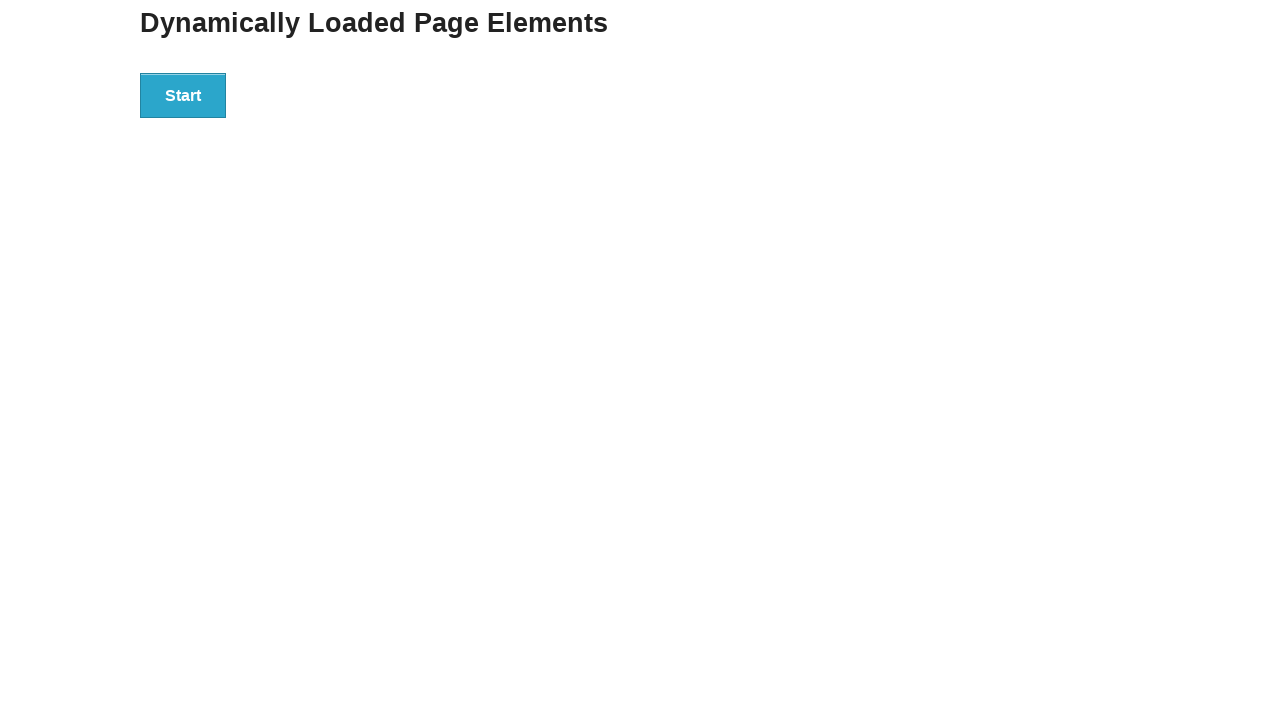

Clicked start button to trigger dynamic loading at (183, 95) on div#start>button
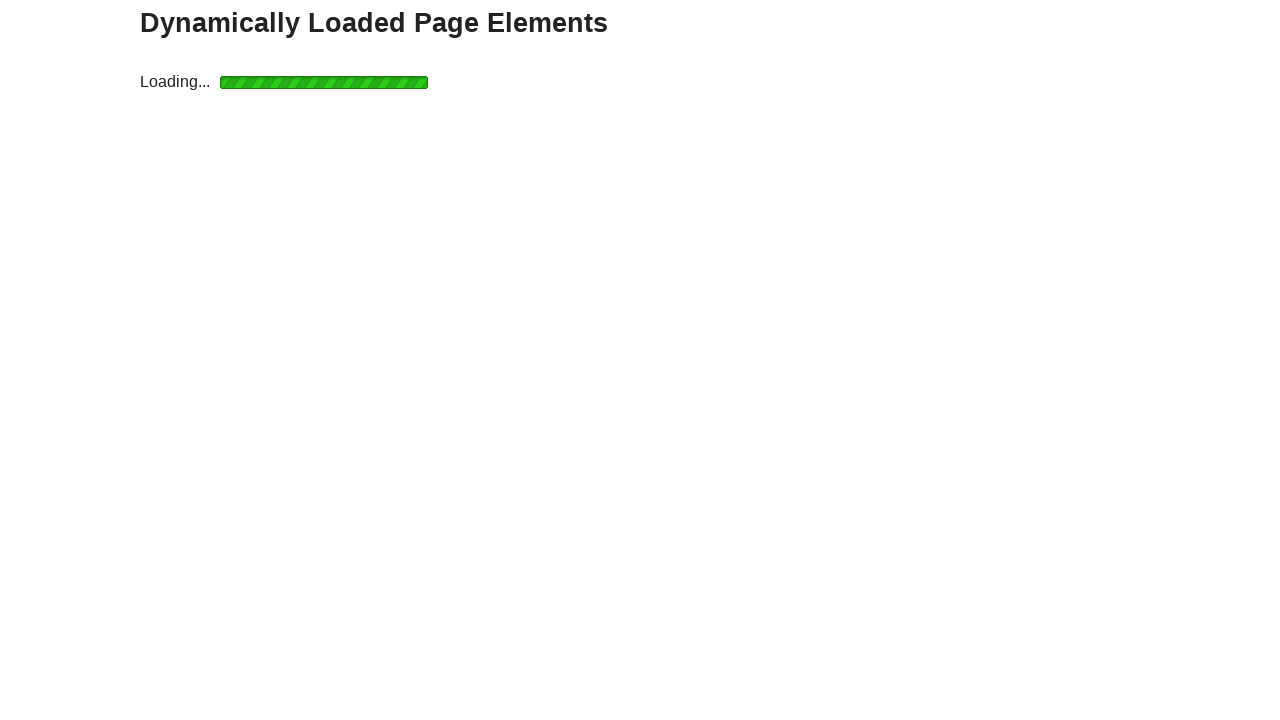

Waited for 'Hello World!' text to appear after loading completed
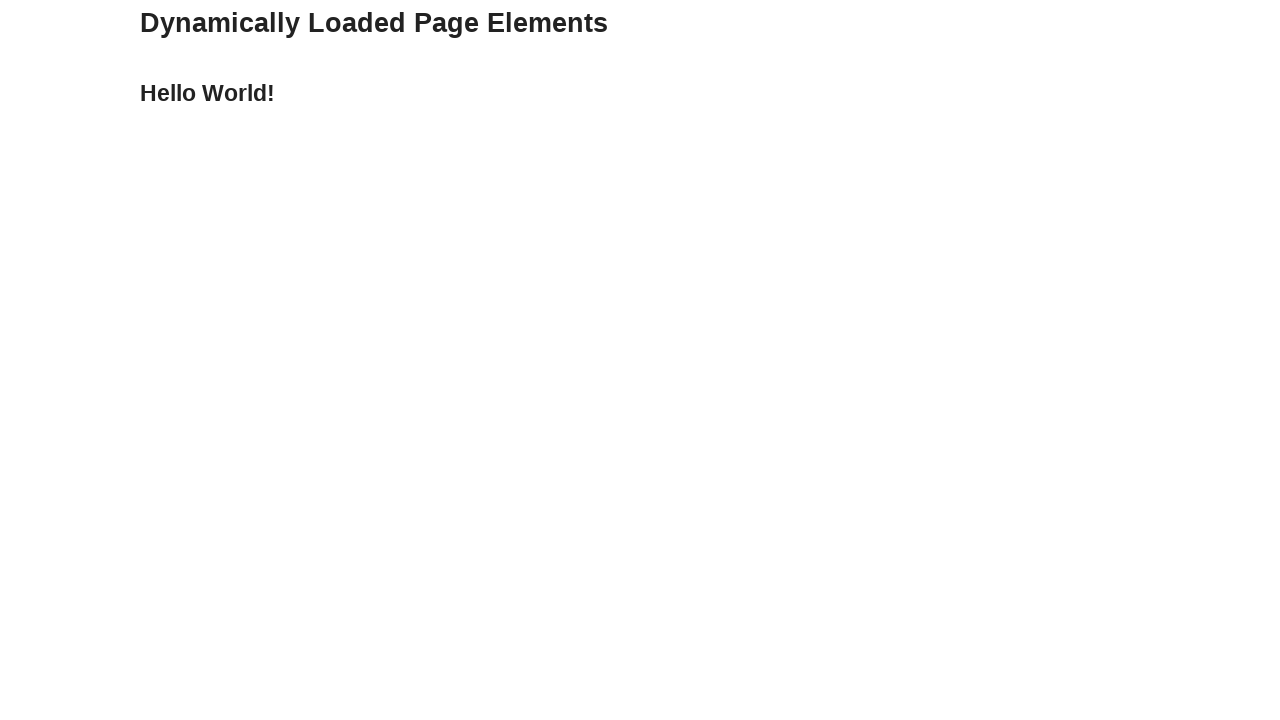

Verified that 'Hello World!' text is displayed correctly
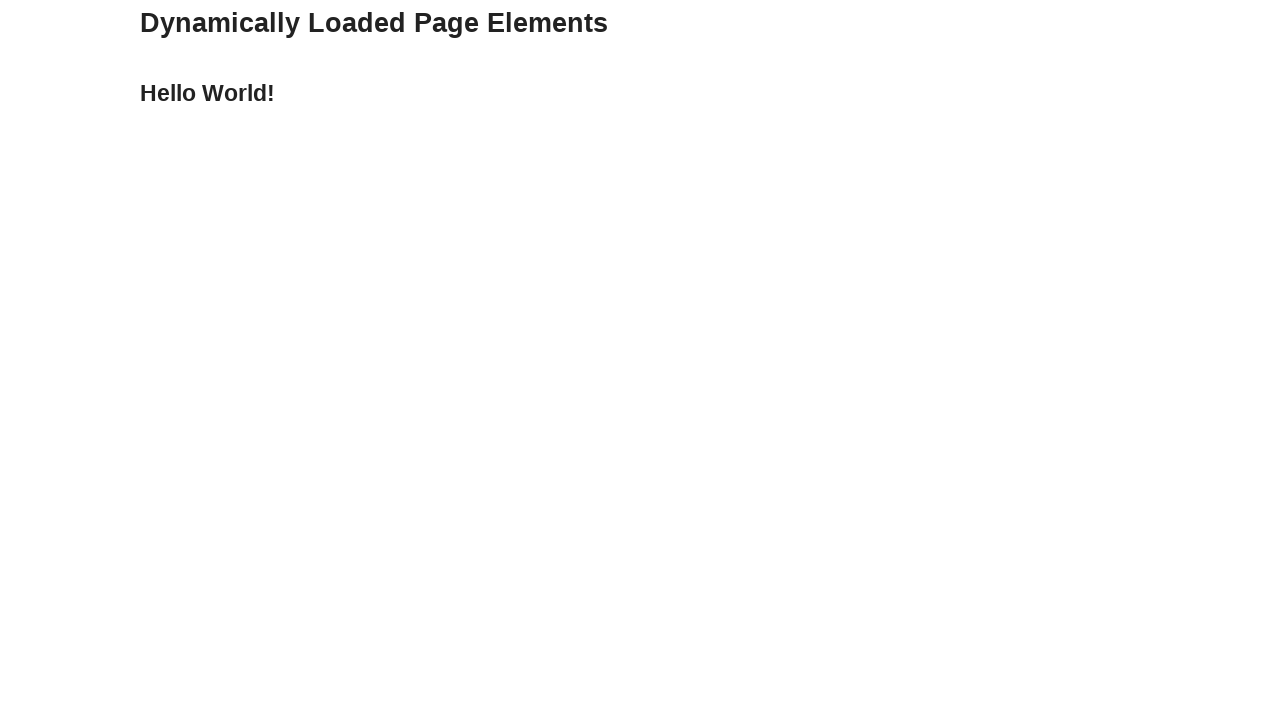

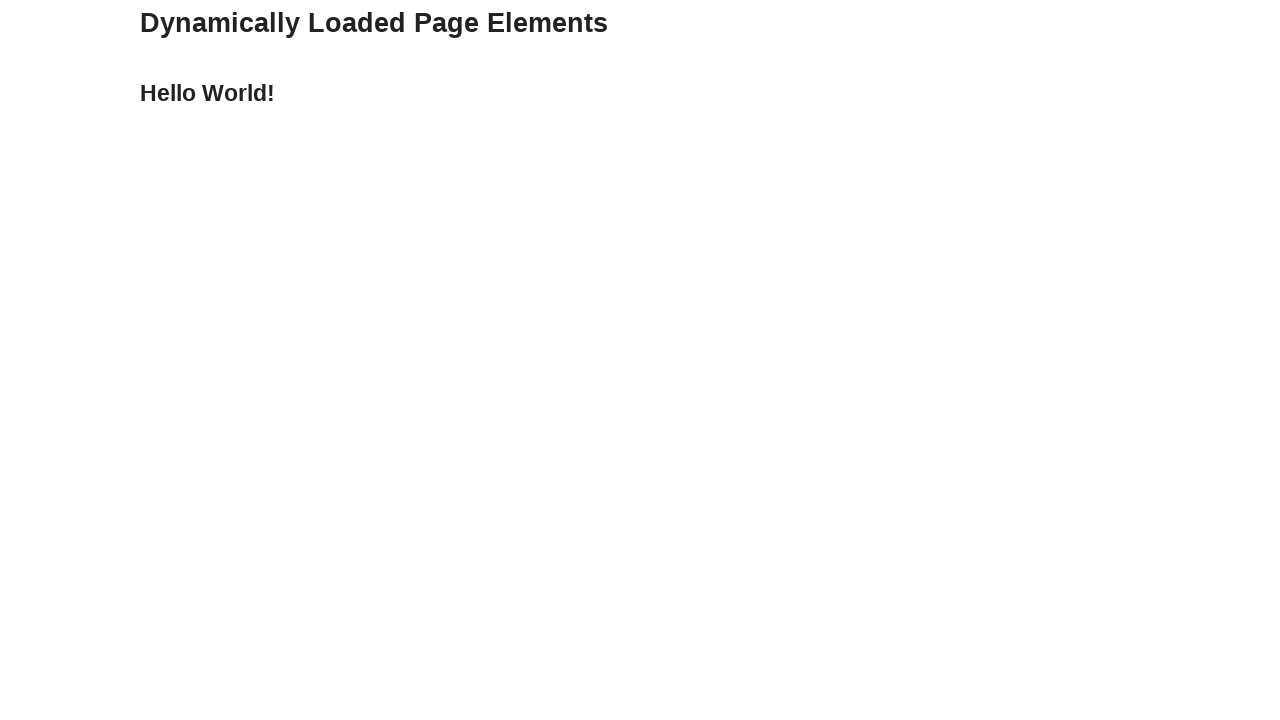